Tests that a todo item is removed when edited to an empty string

Starting URL: https://demo.playwright.dev/todomvc

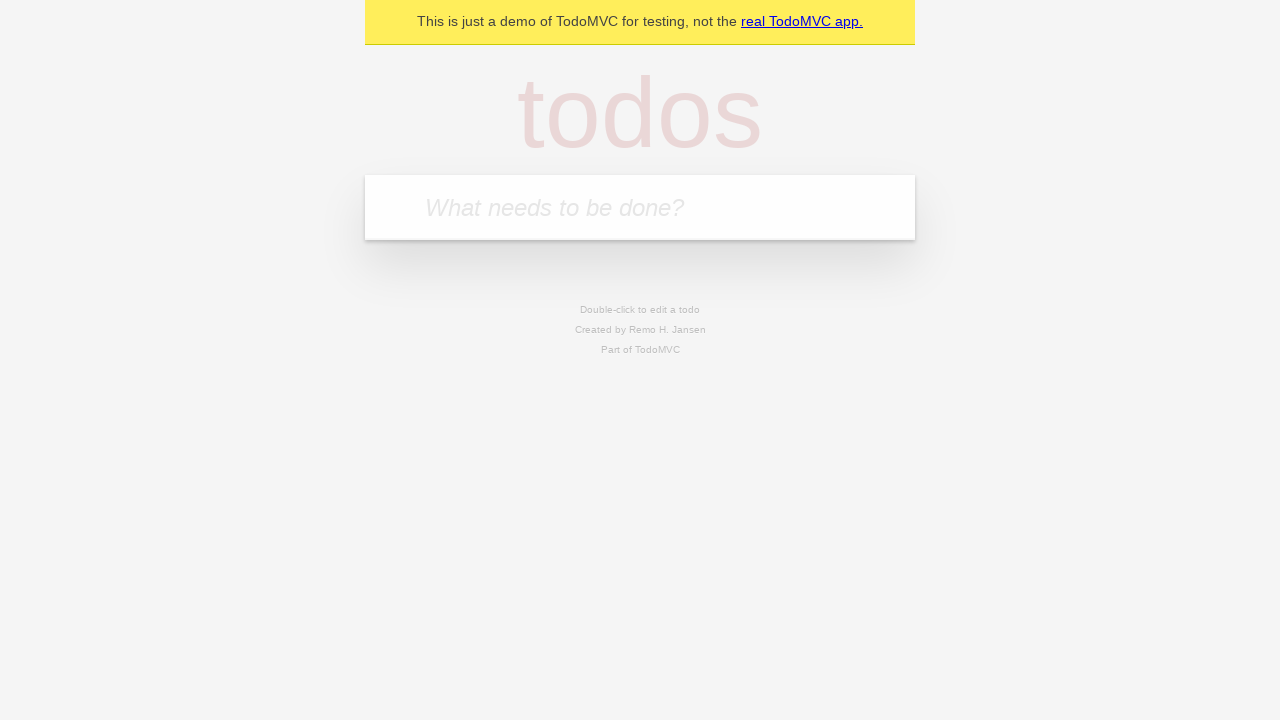

Filled todo input with 'buy some cheese' on internal:attr=[placeholder="What needs to be done?"i]
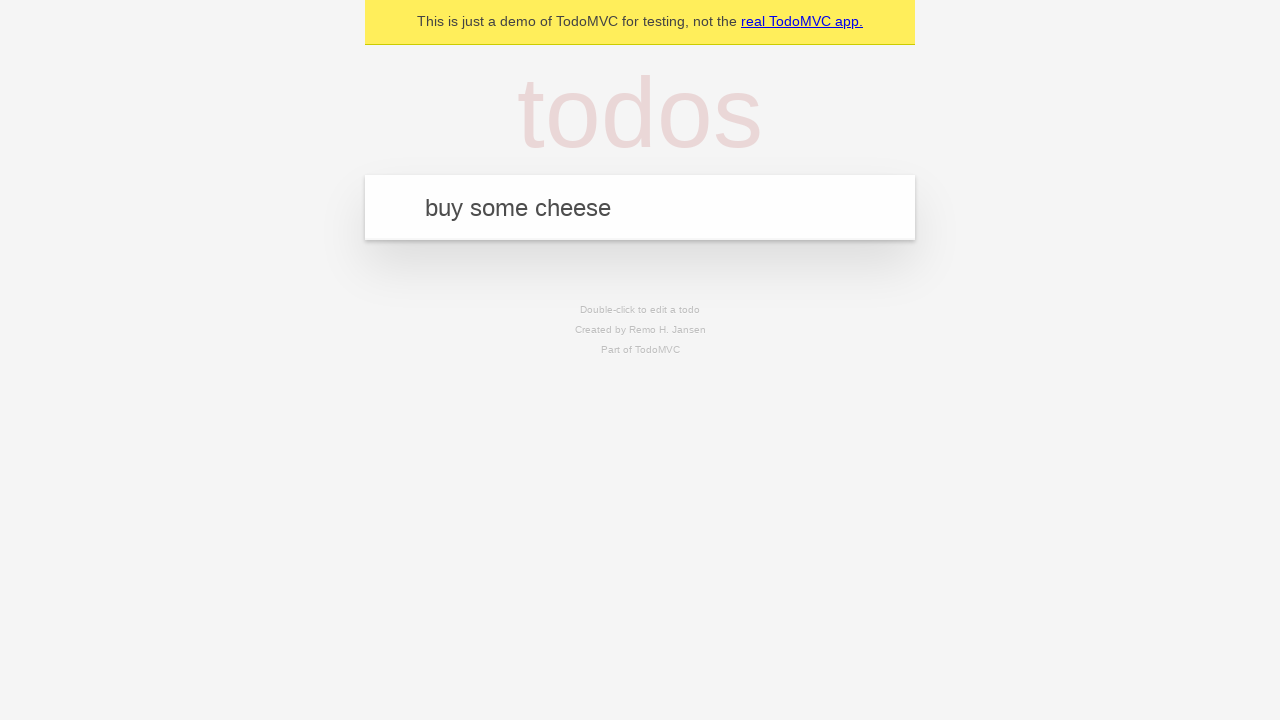

Pressed Enter to add first todo item on internal:attr=[placeholder="What needs to be done?"i]
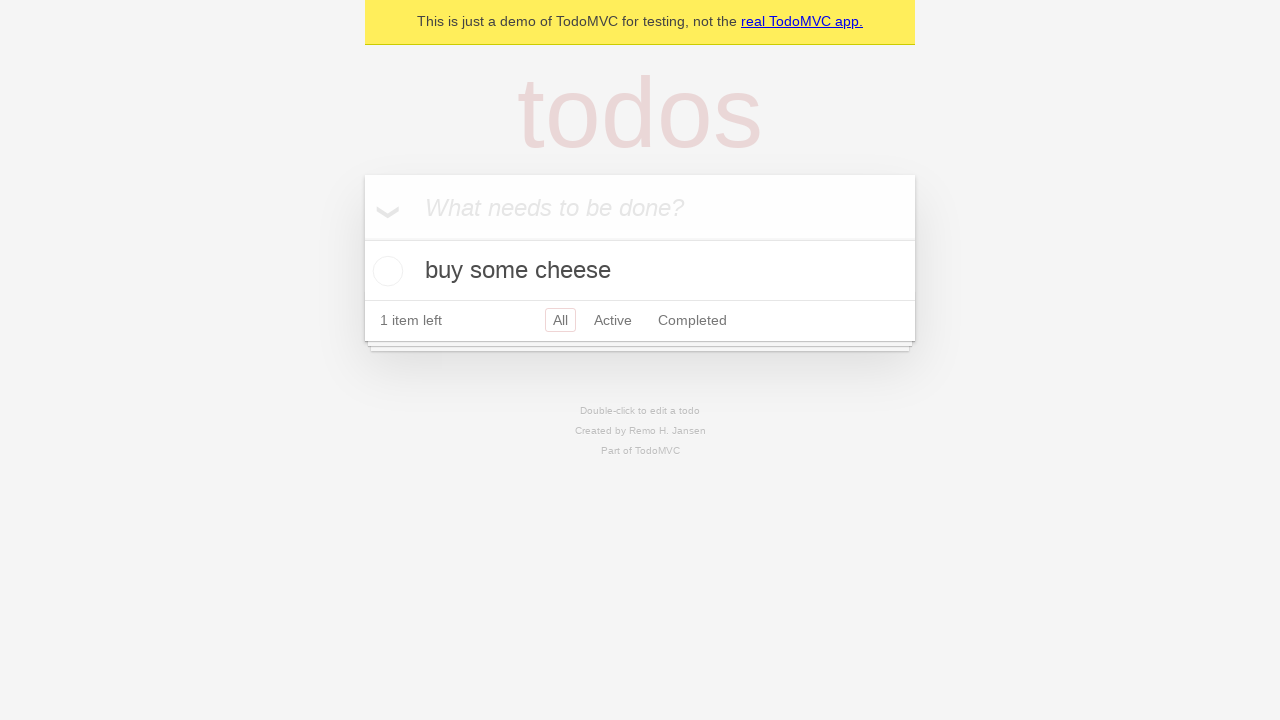

Filled todo input with 'feed the cat' on internal:attr=[placeholder="What needs to be done?"i]
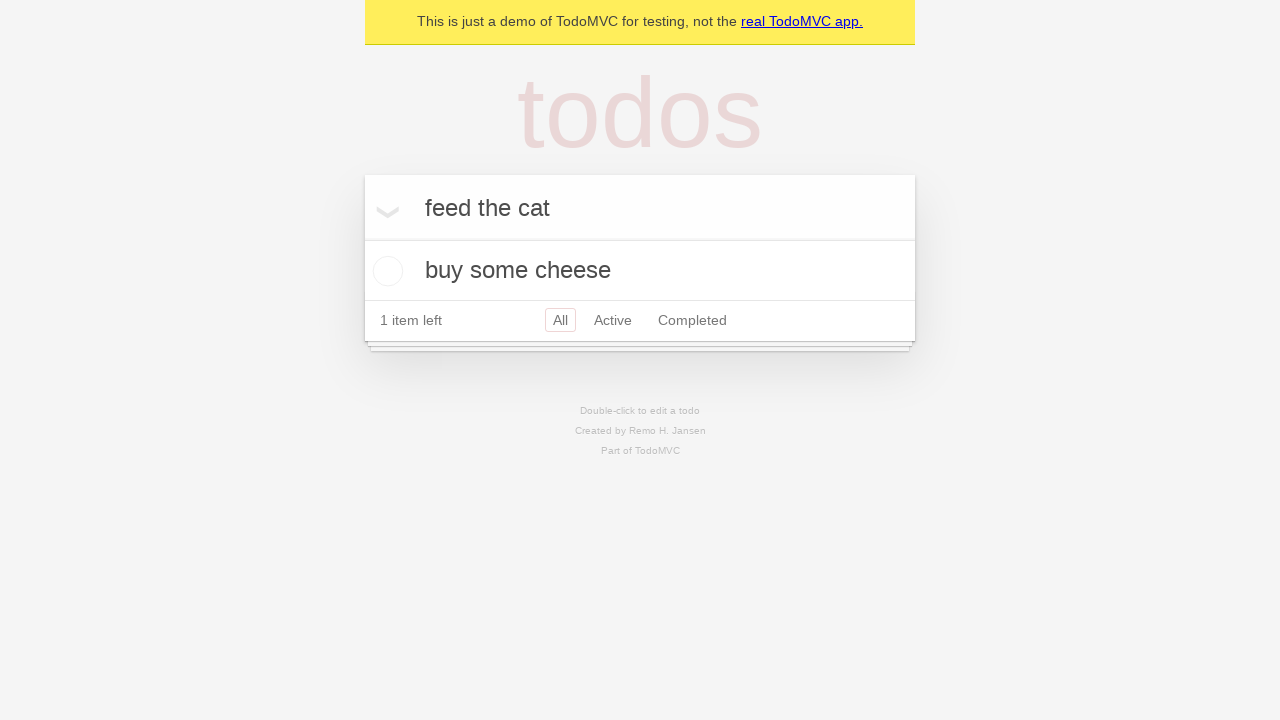

Pressed Enter to add second todo item on internal:attr=[placeholder="What needs to be done?"i]
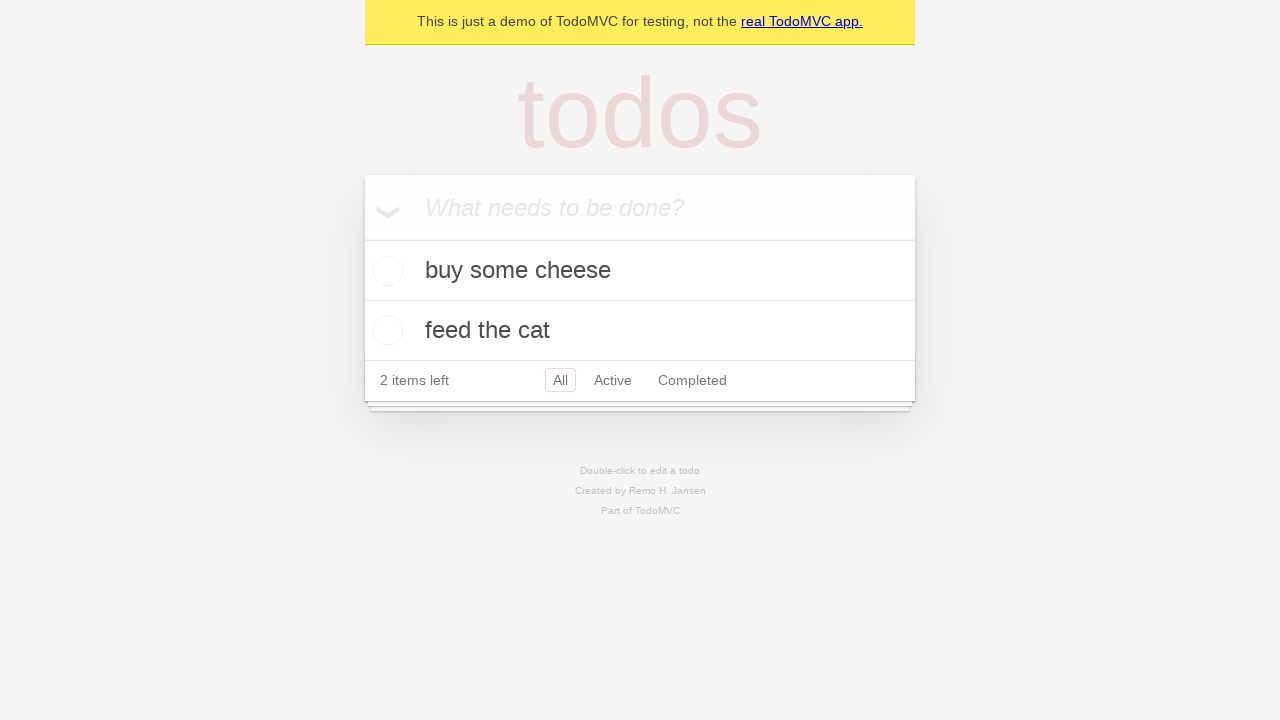

Filled todo input with 'book a doctors appointment' on internal:attr=[placeholder="What needs to be done?"i]
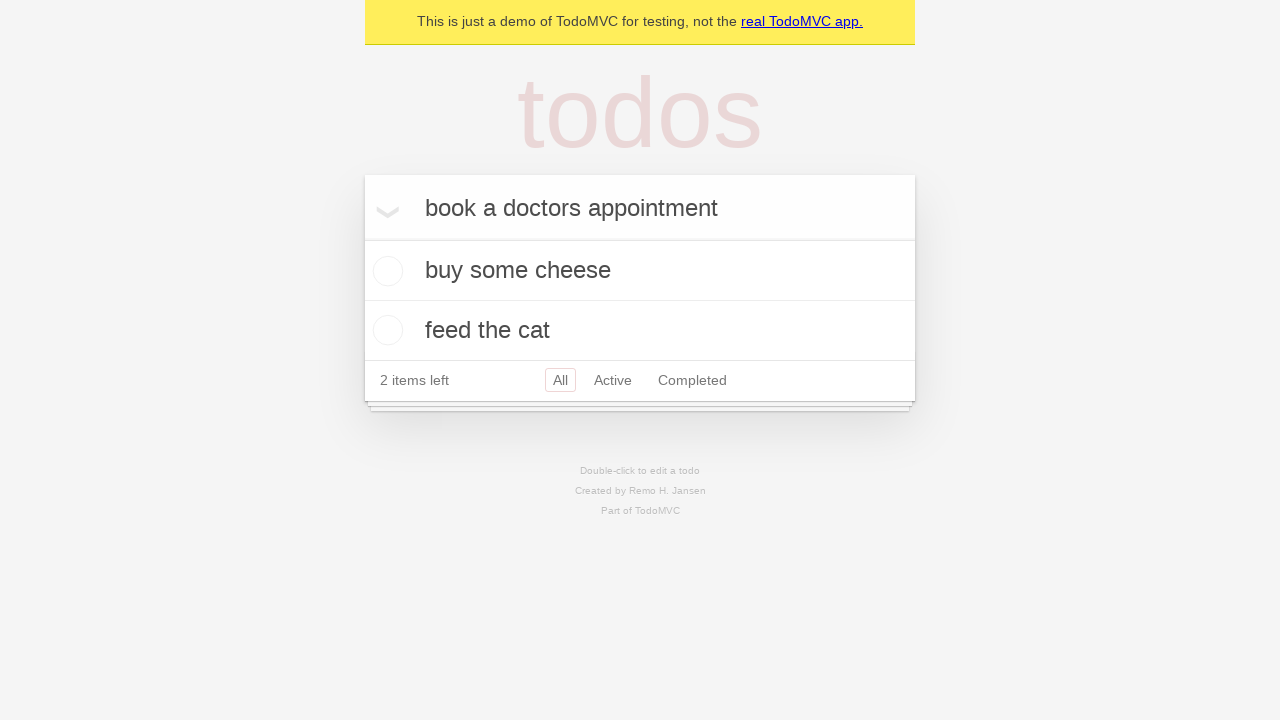

Pressed Enter to add third todo item on internal:attr=[placeholder="What needs to be done?"i]
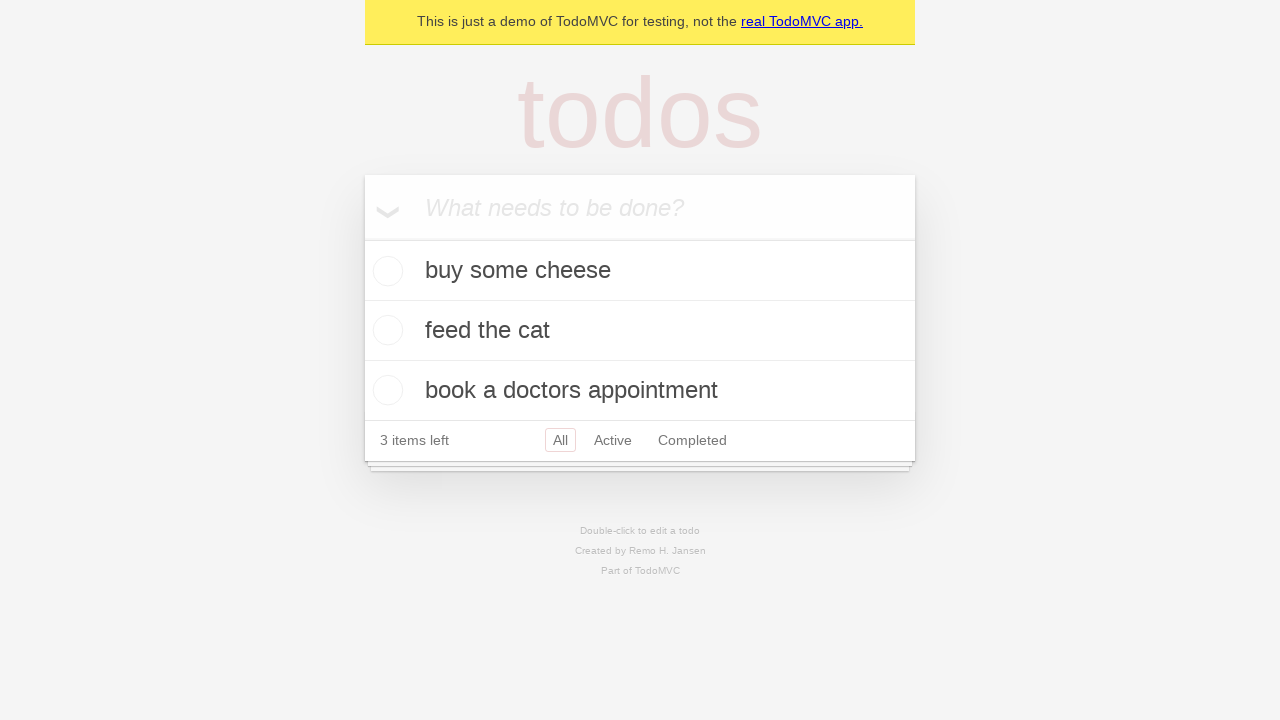

Double-clicked second todo item to enter edit mode at (640, 331) on [data-testid='todo-item'] >> nth=1
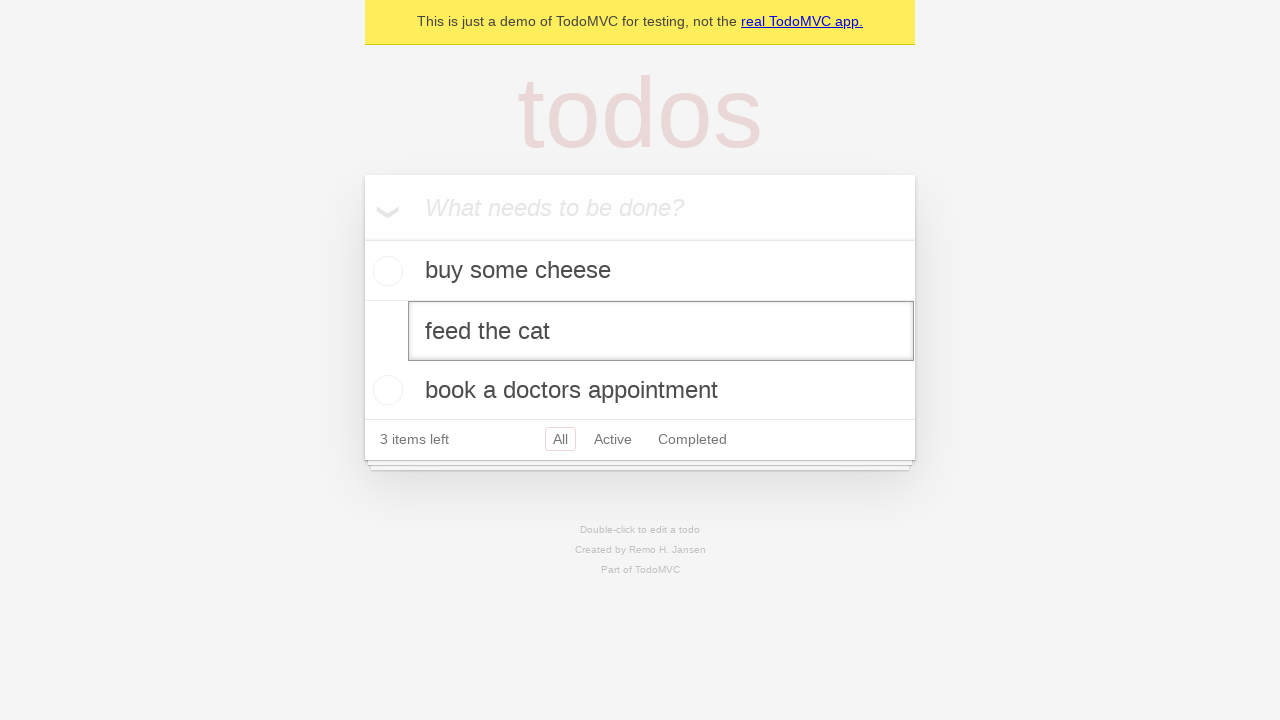

Cleared text in edit field by filling with empty string on [data-testid='todo-item'] >> nth=1 >> internal:role=textbox[name="Edit"i]
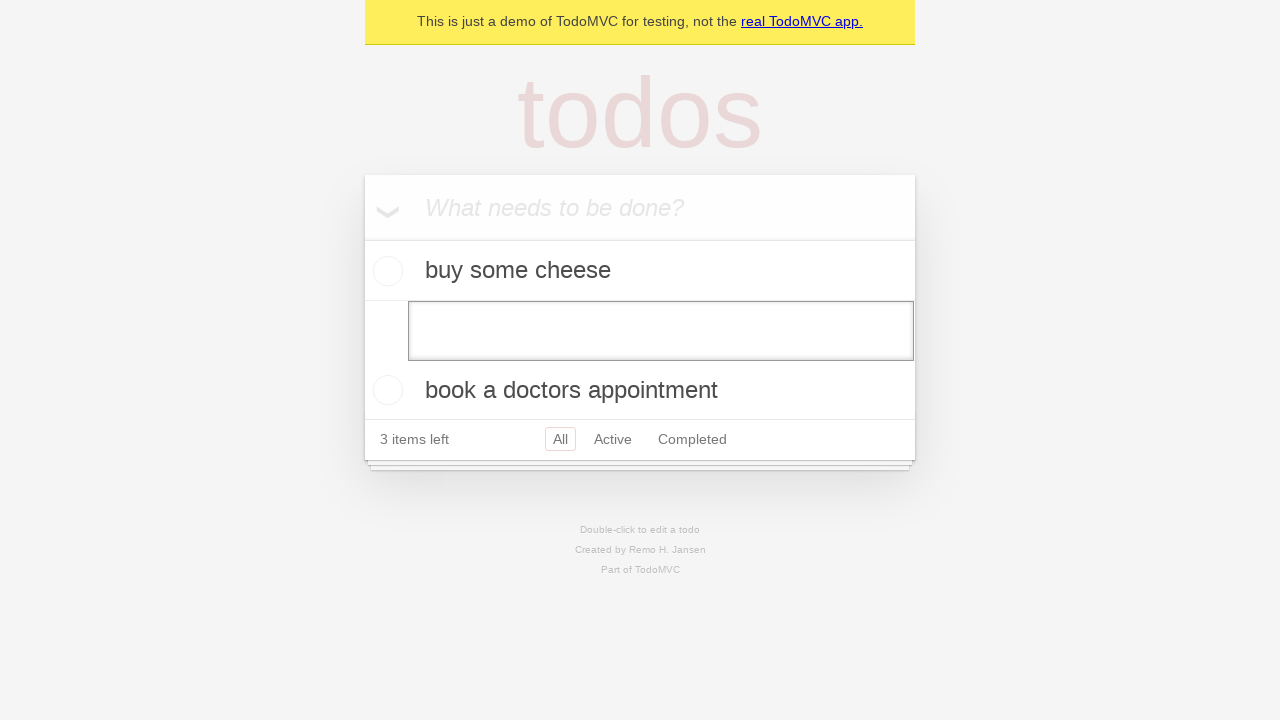

Pressed Enter to confirm deletion of todo item with empty text on [data-testid='todo-item'] >> nth=1 >> internal:role=textbox[name="Edit"i]
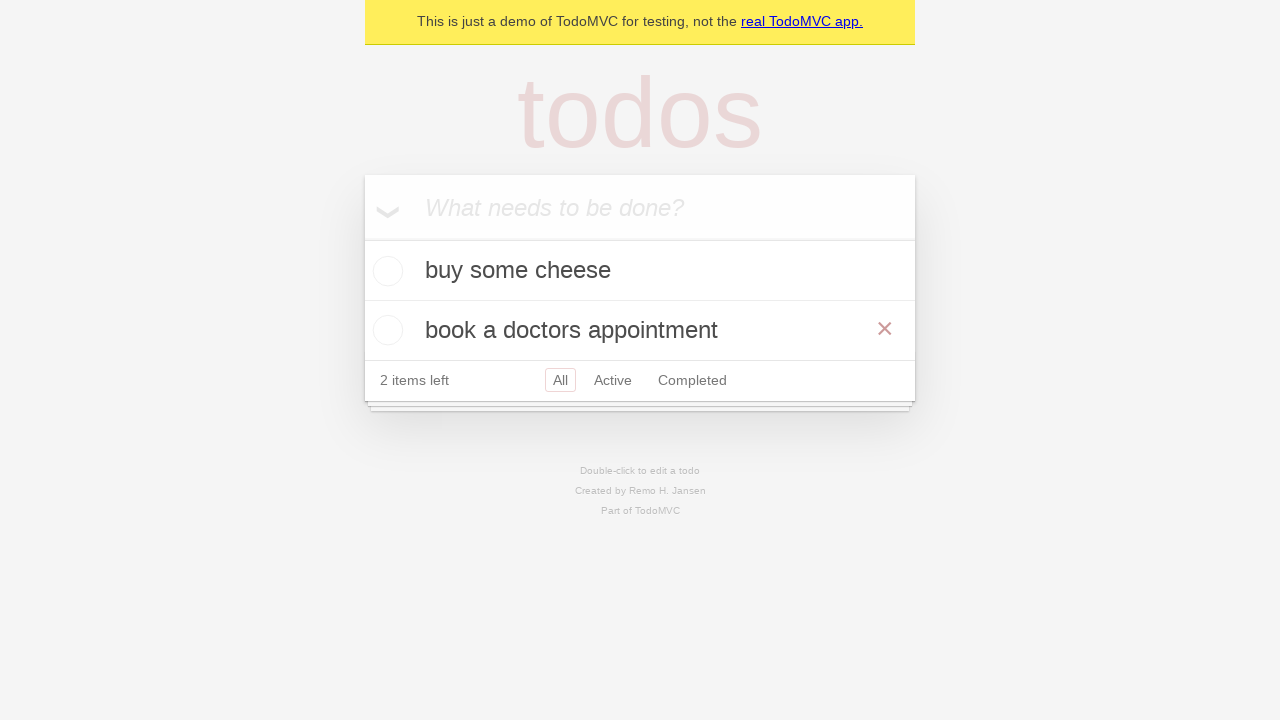

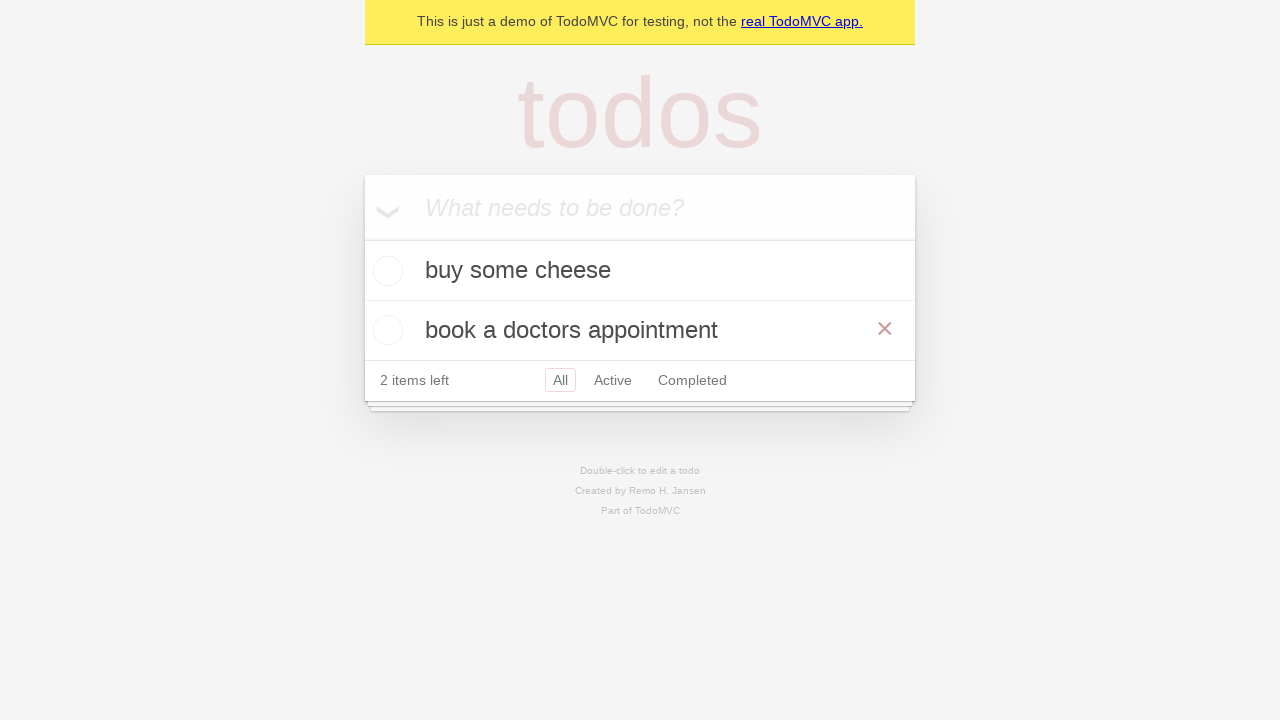